Tests a web form by entering text into a text box and clicking the submit button, then verifying the submission confirmation message

Starting URL: https://www.selenium.dev/selenium/web/web-form.html

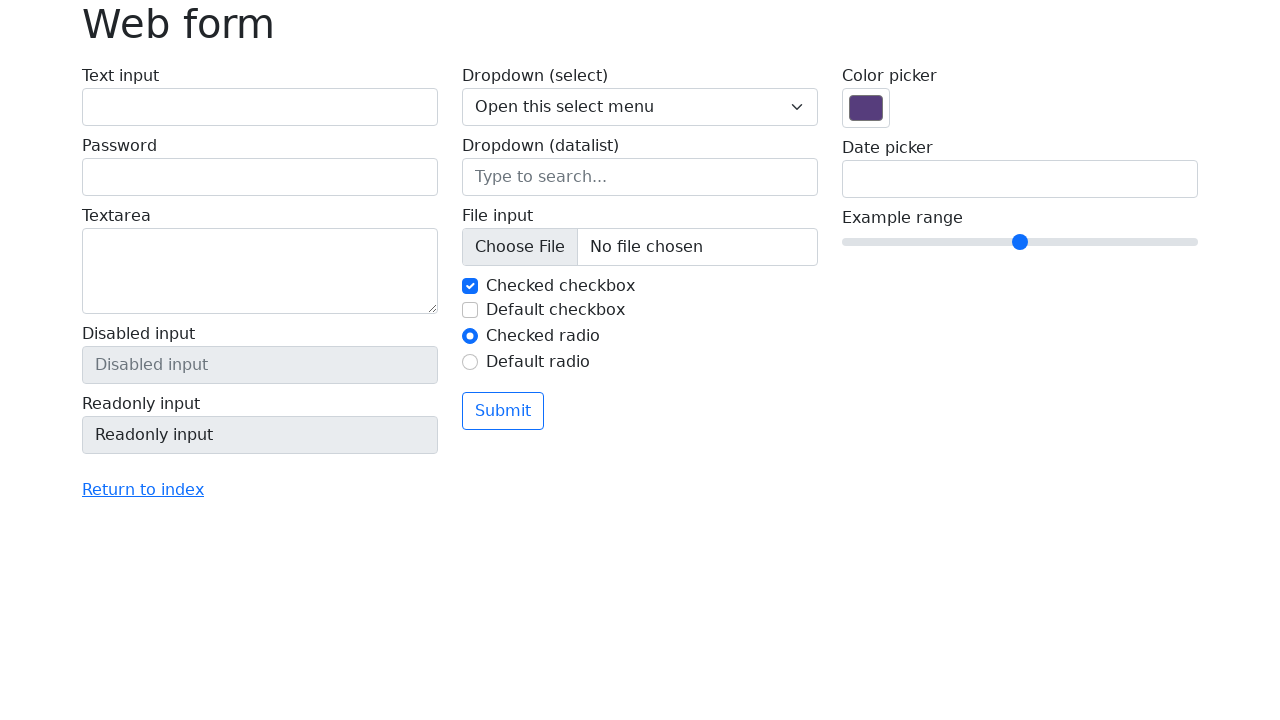

Verified page title is 'Web form'
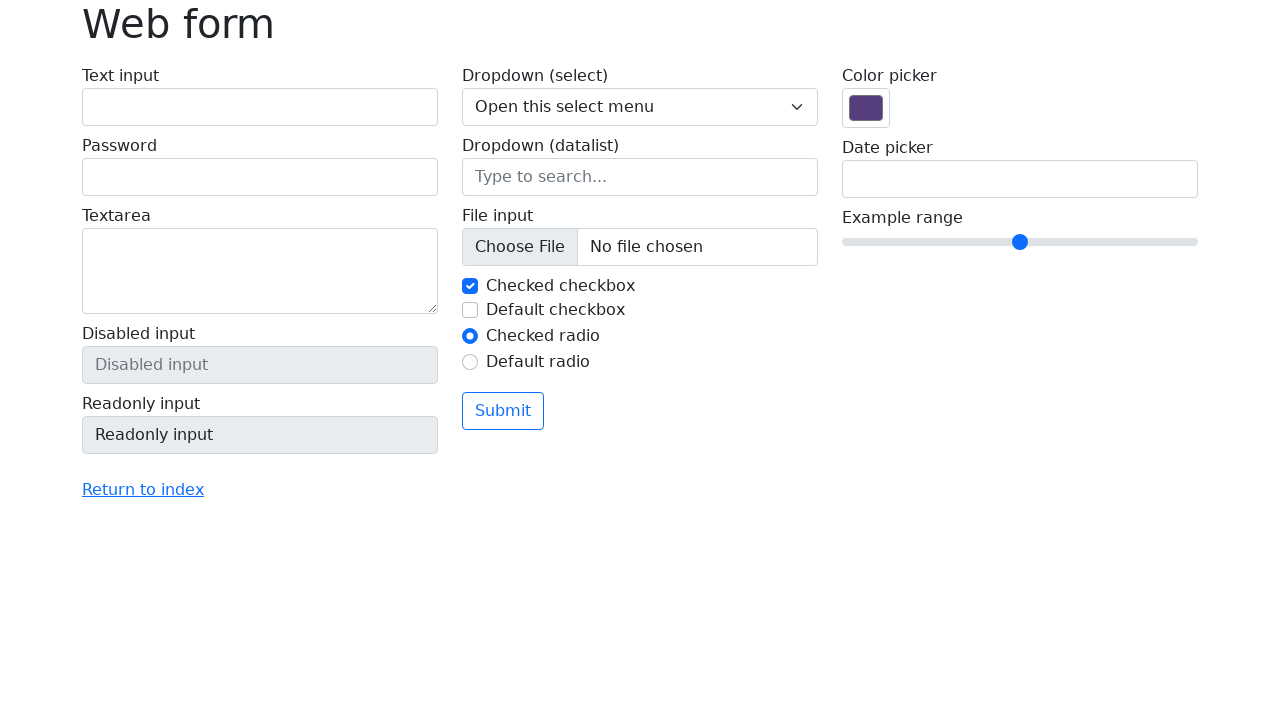

Filled text box with 'Selenium' on input[name='my-text']
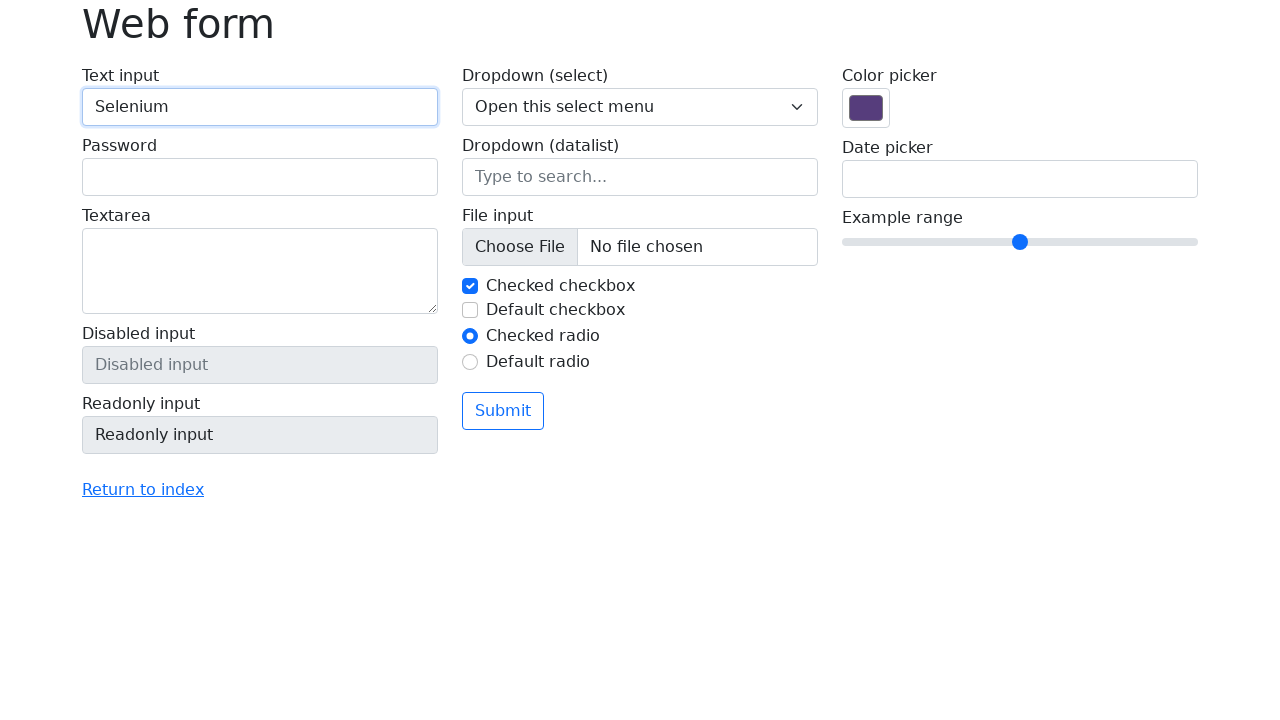

Clicked submit button at (503, 411) on button
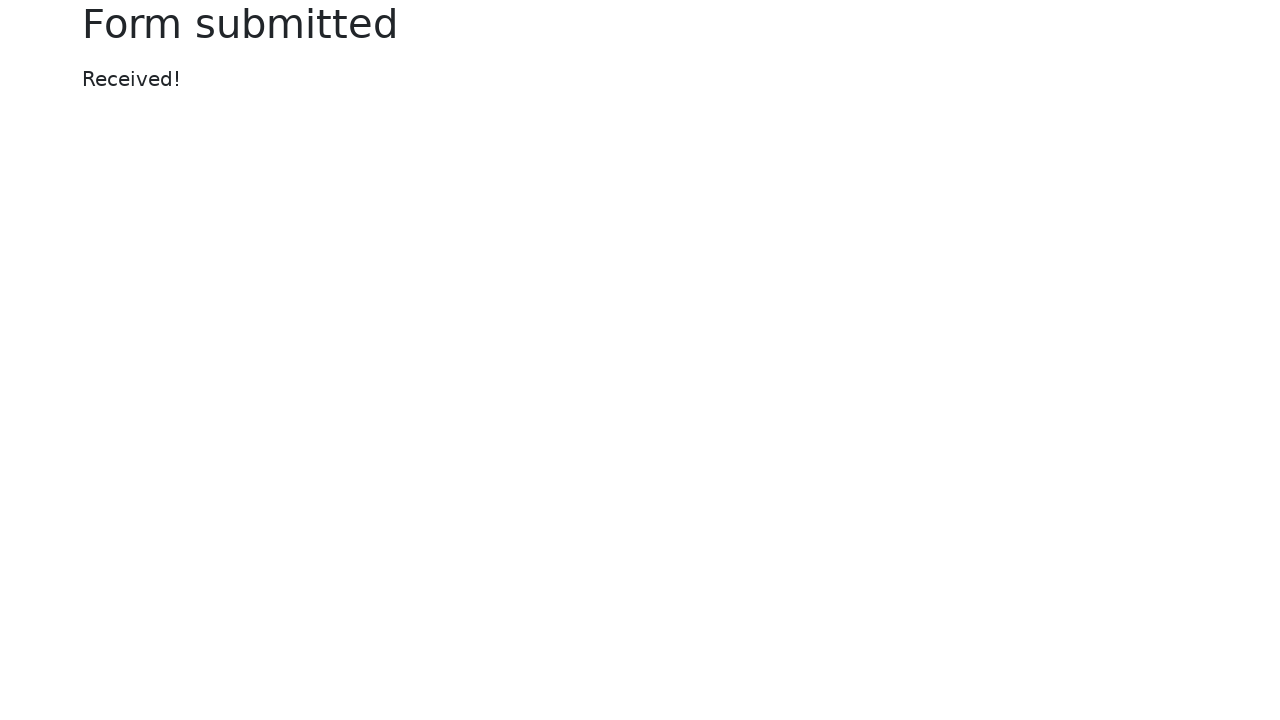

Verified submission confirmation message displays 'Received!'
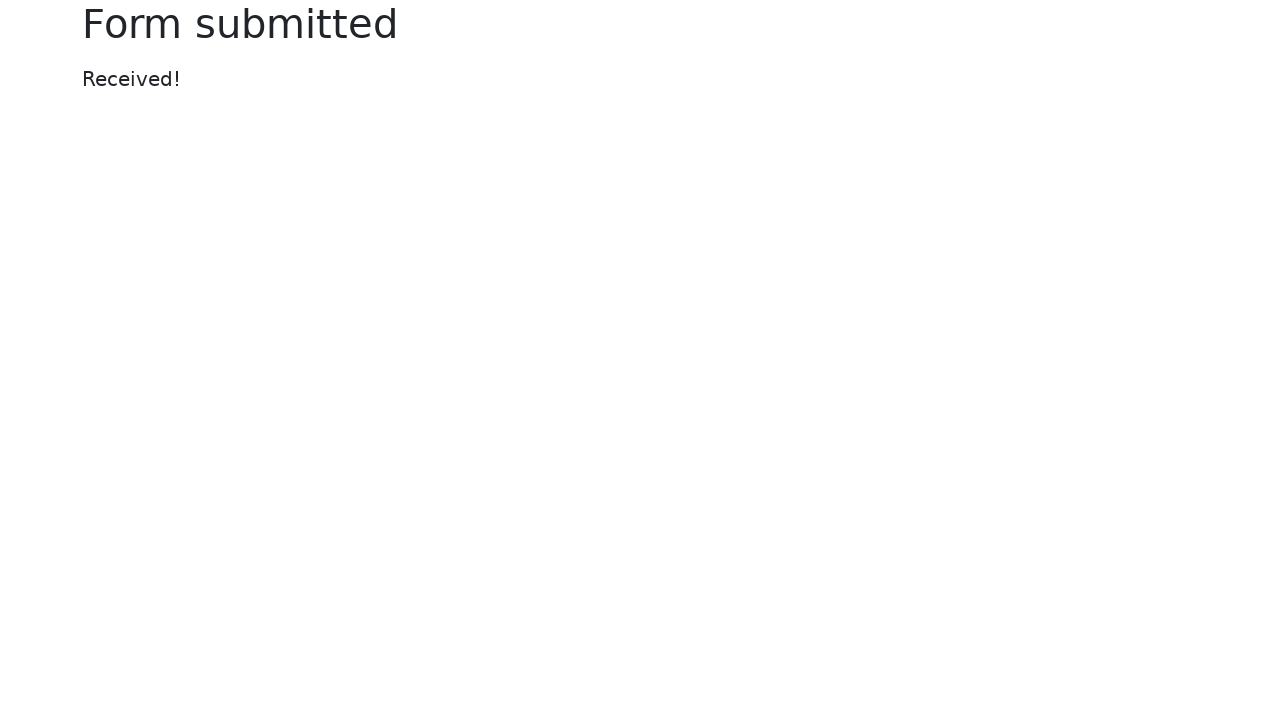

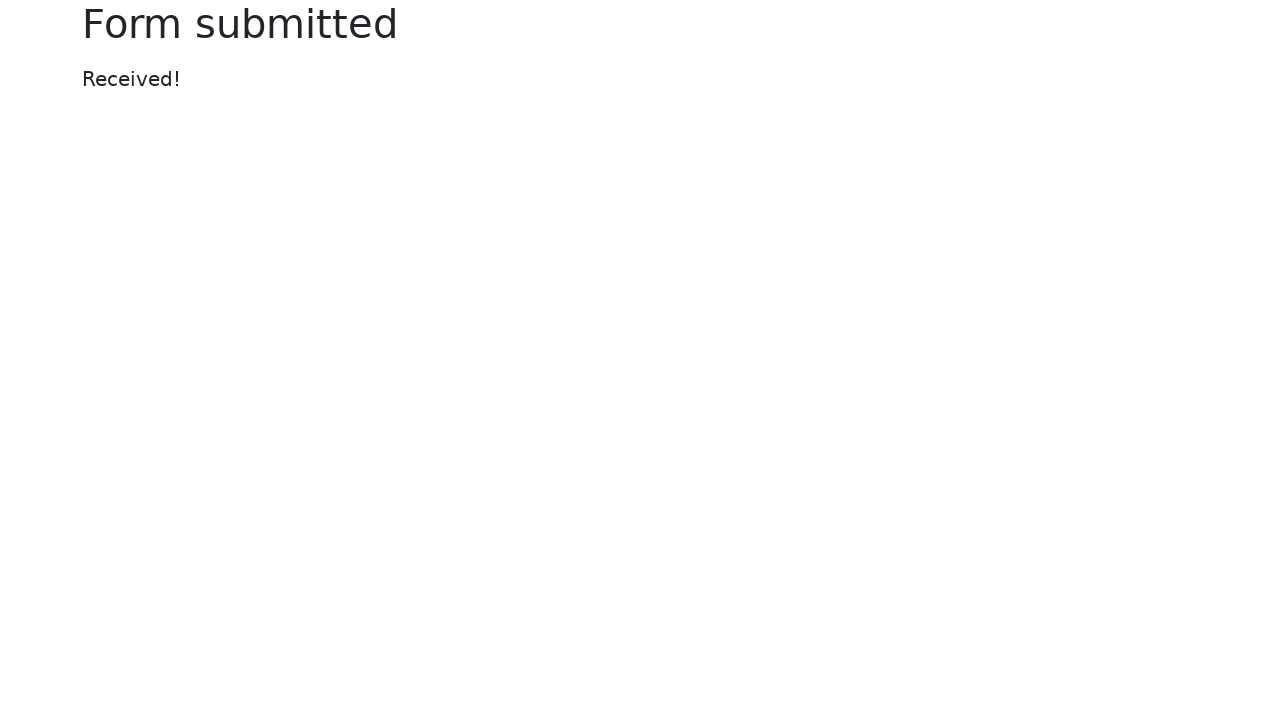